Tests dropdown selection functionality by navigating to the Dropdown page and selecting an option by index

Starting URL: https://practice.cydeo.com/

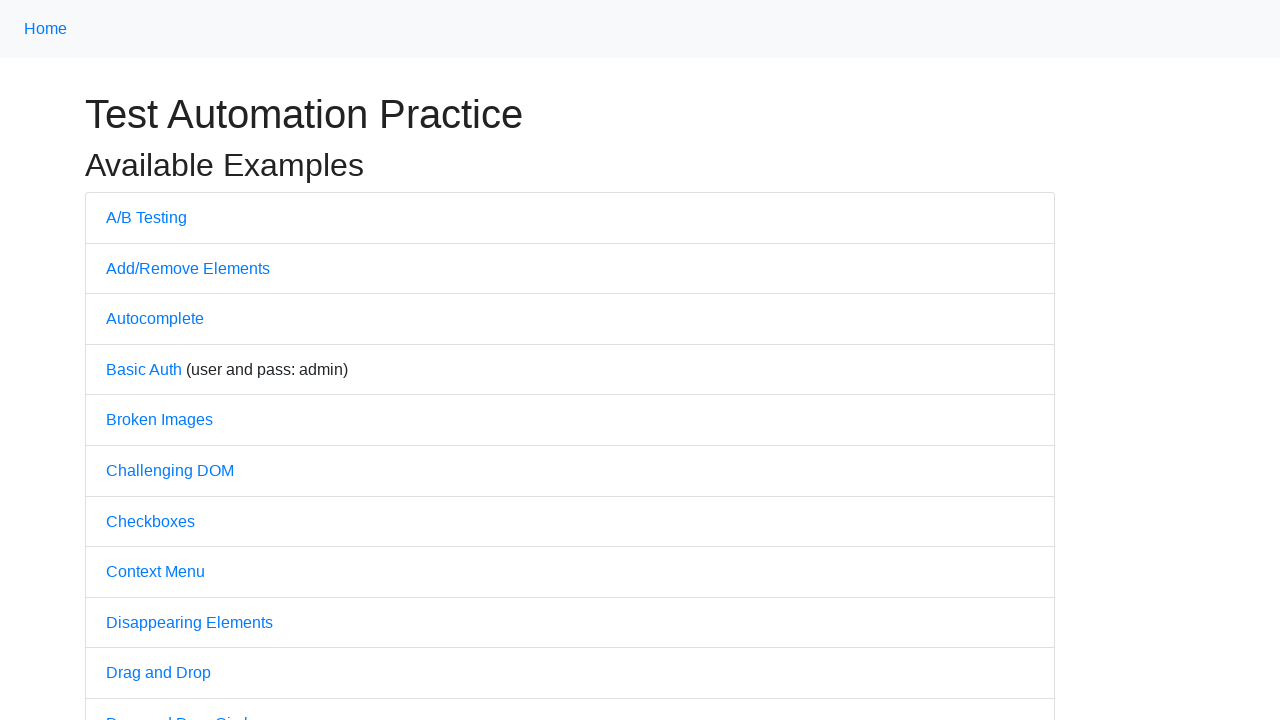

Clicked on Dropdown link to navigate to dropdown page at (143, 360) on internal:text="Dropdown"i
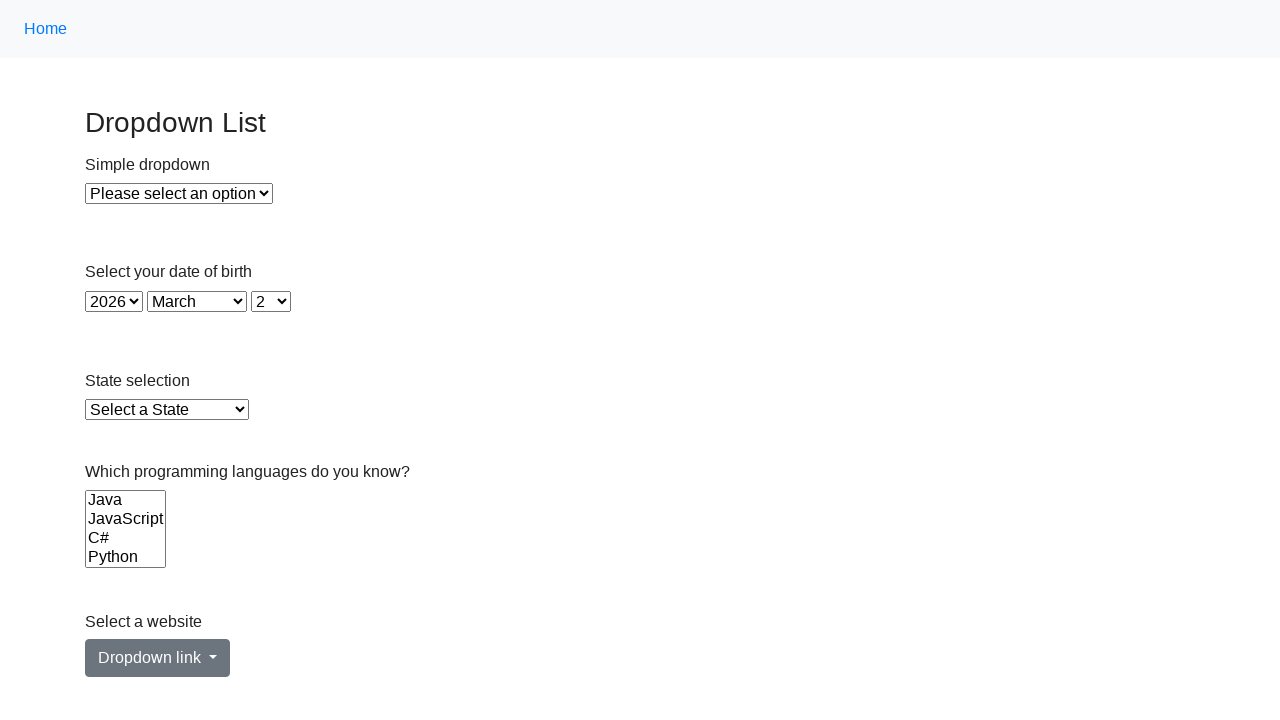

Selected option at index 1 from dropdown select element on xpath=//select[@id='dropdown']
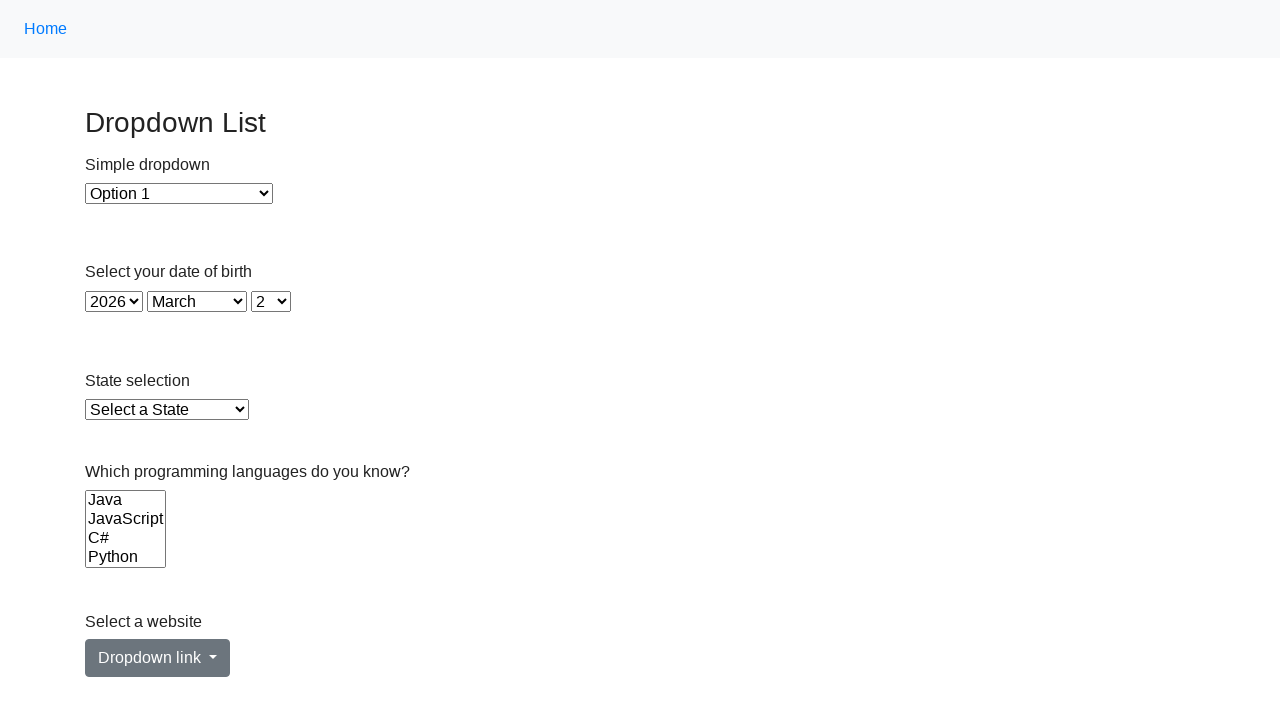

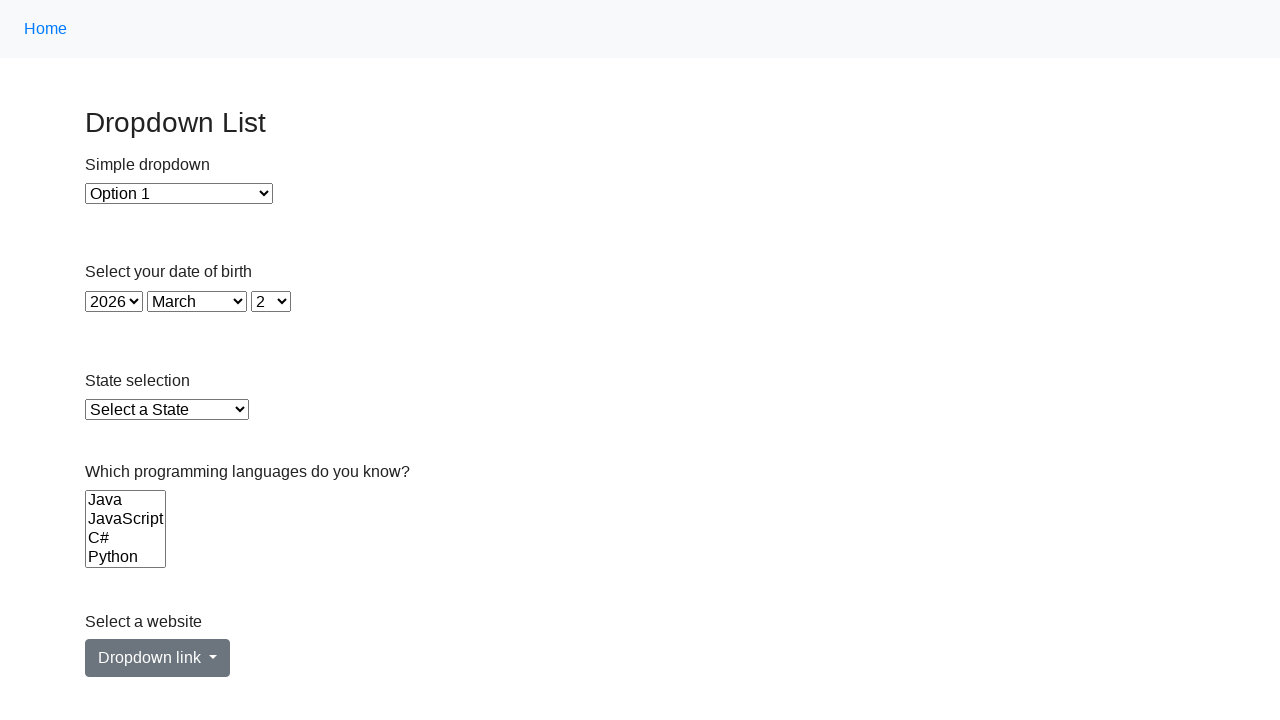